Tests clicking a link that opens a popup window on a test blog page, demonstrating window handling functionality

Starting URL: http://omayo.blogspot.com/

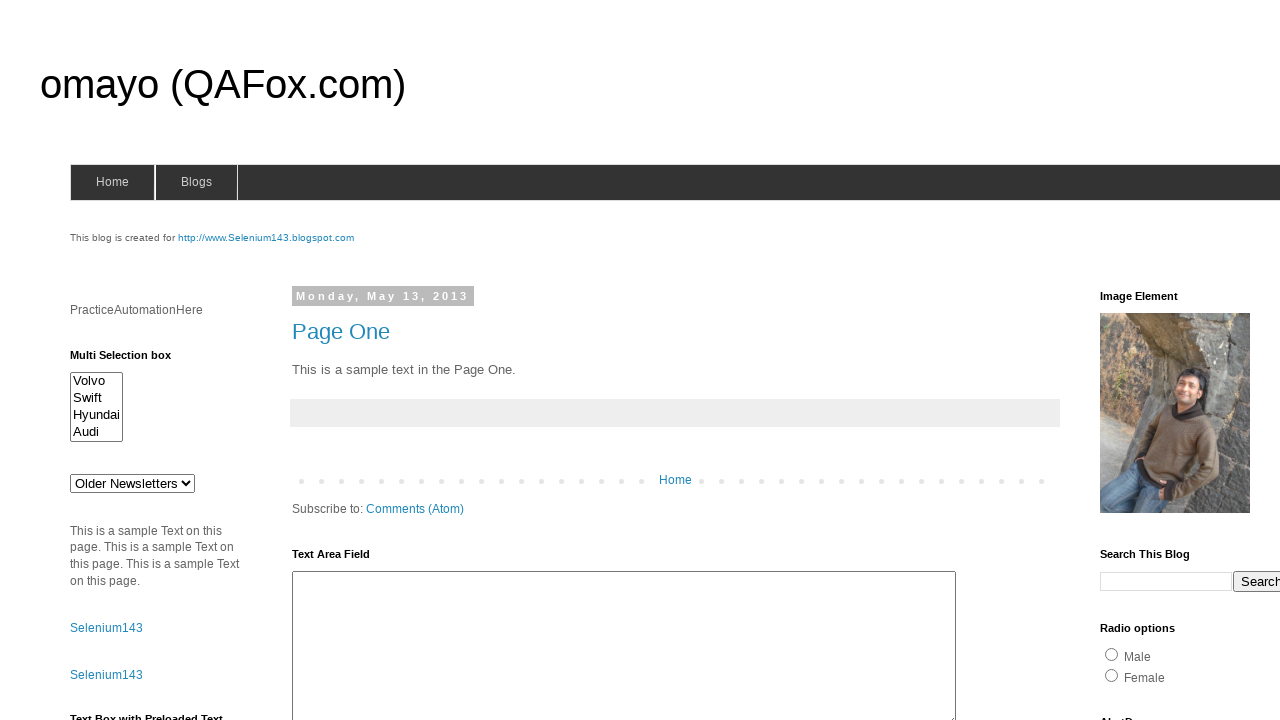

Clicked link to open popup window at (132, 360) on text=Open a popup window
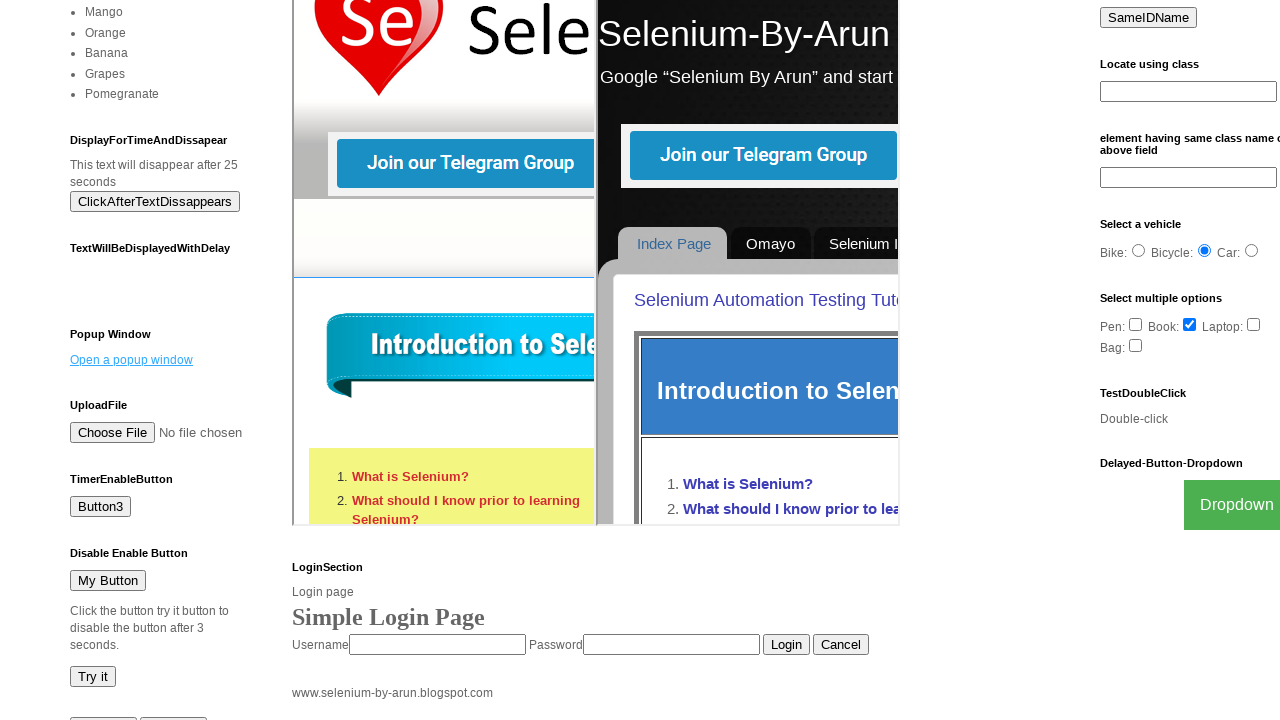

Waited for popup window to open
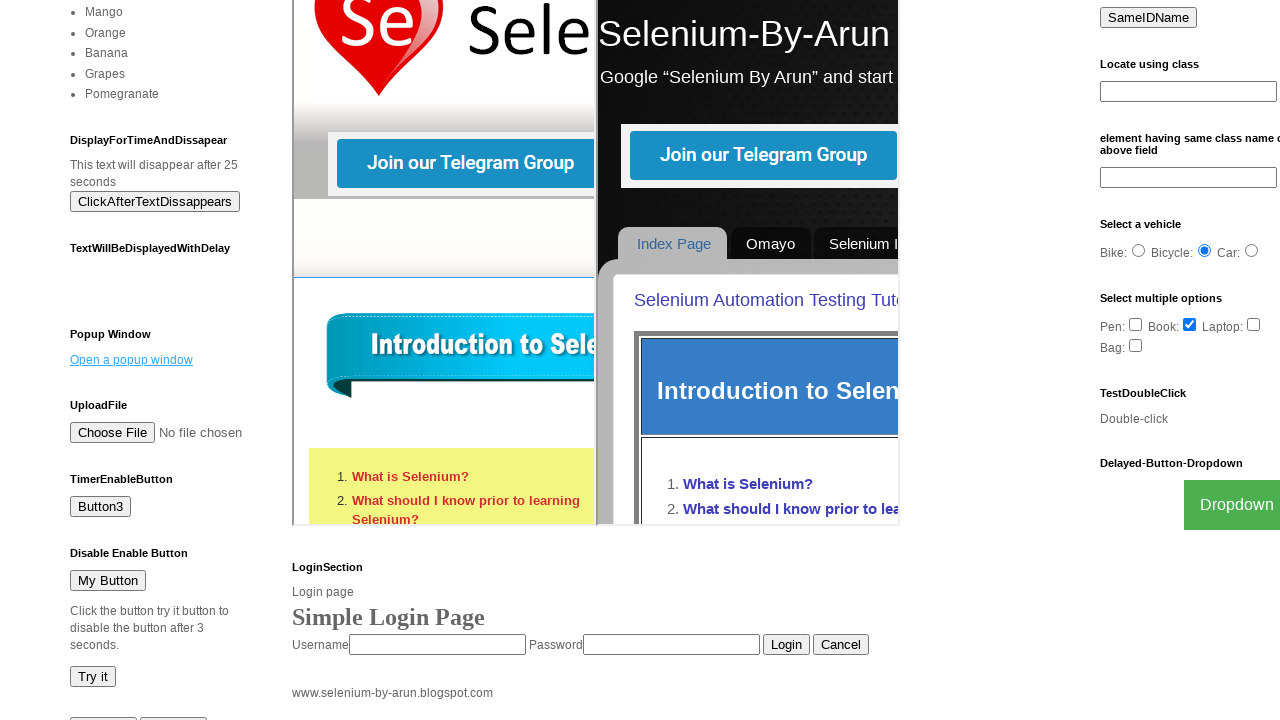

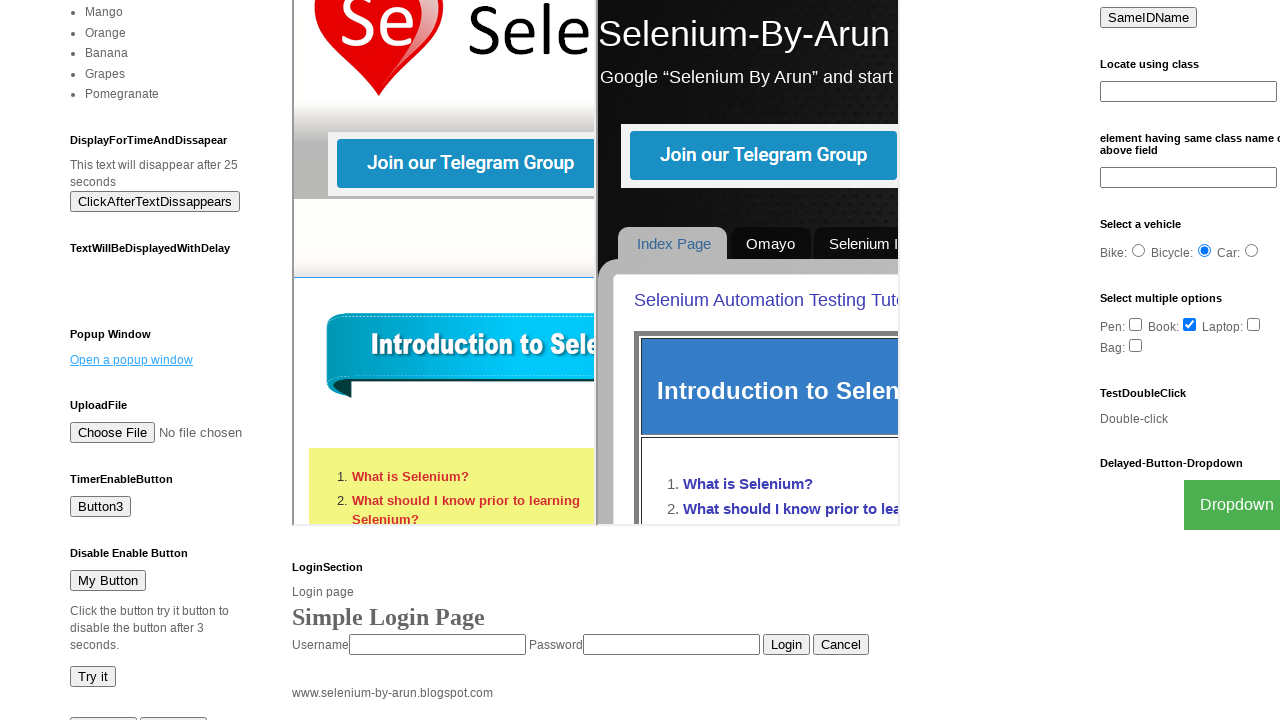